Tests page loading at large viewport (1920x1080) by navigating to multiple pages and verifying they load successfully

Starting URL: https://yurna.info/

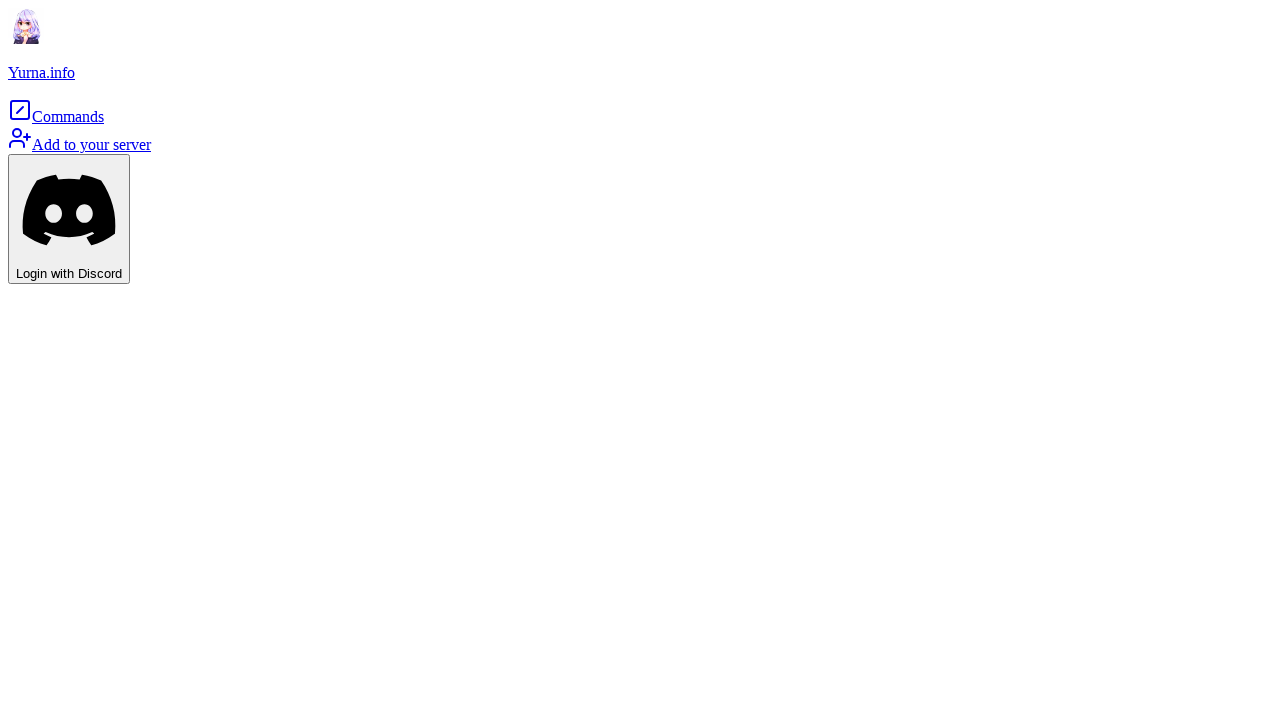

Set viewport to large size (1920x1080)
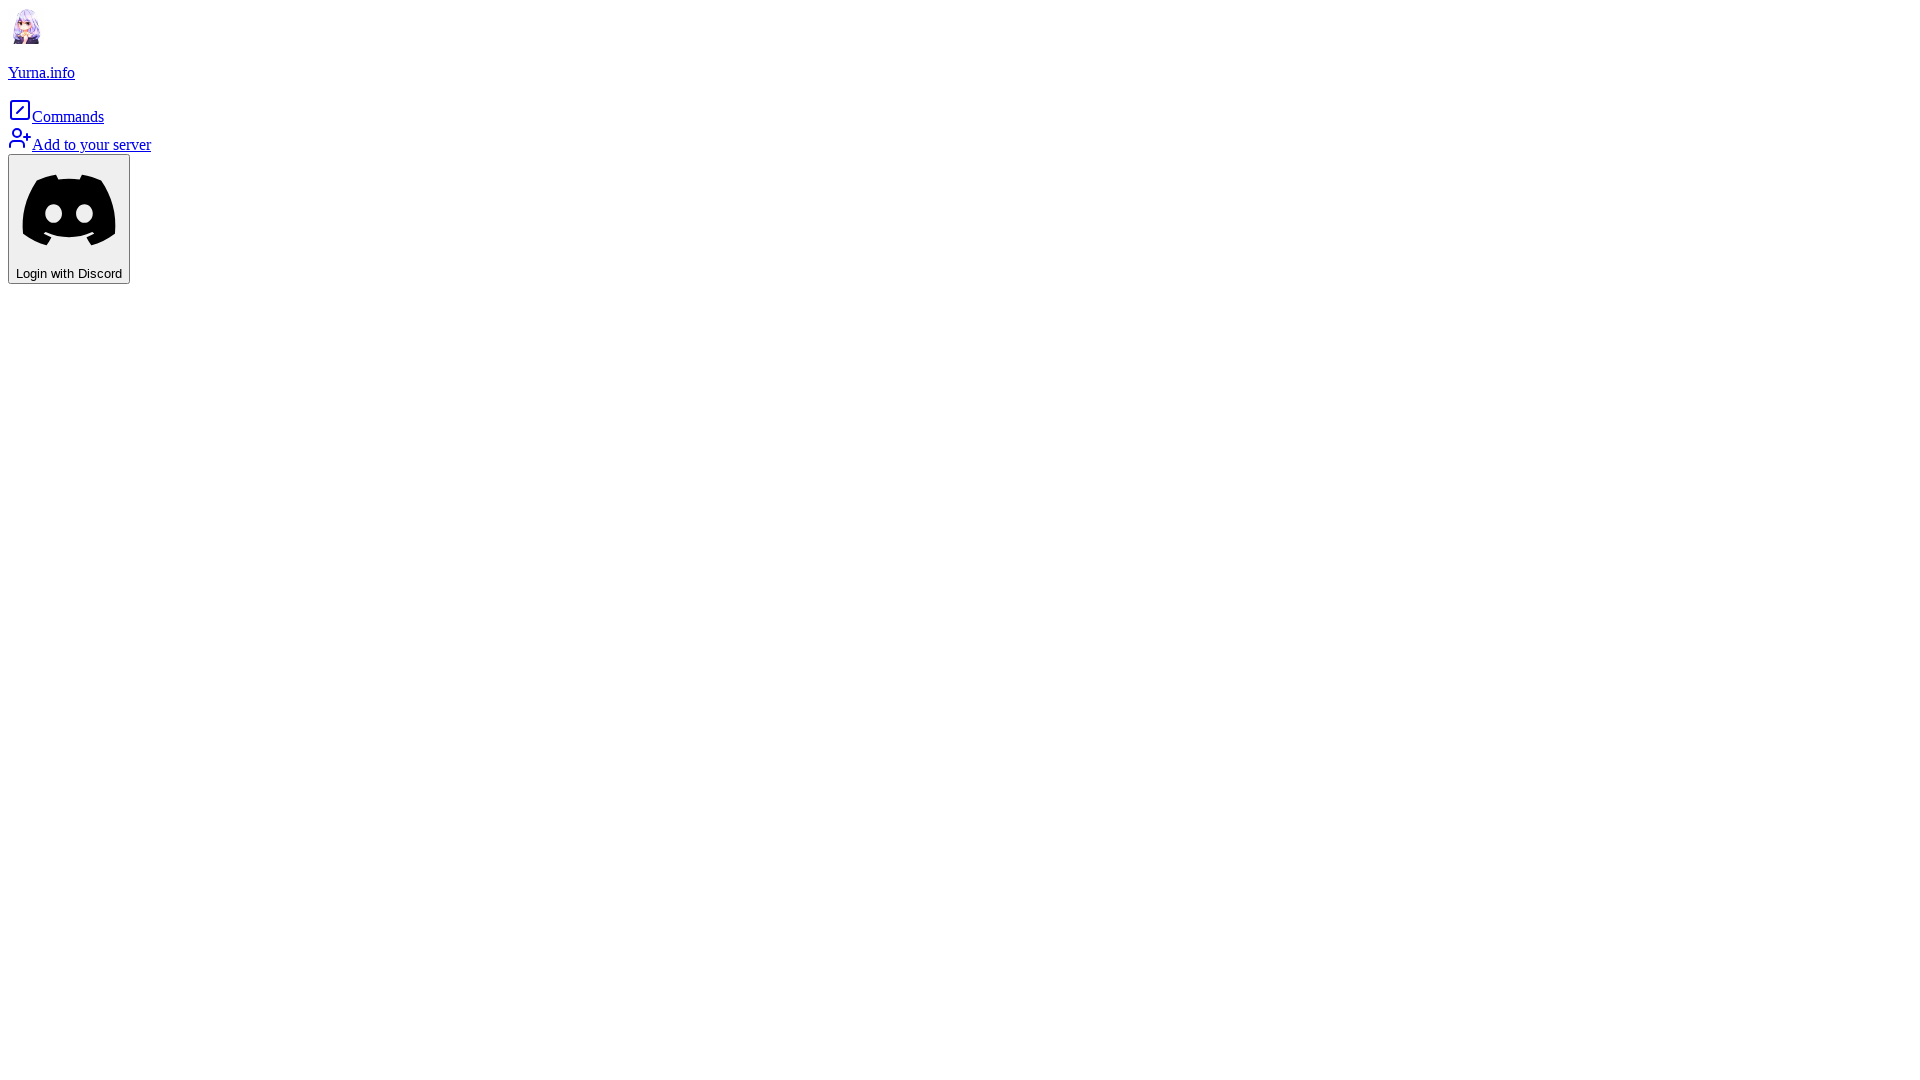

Homepage content loaded
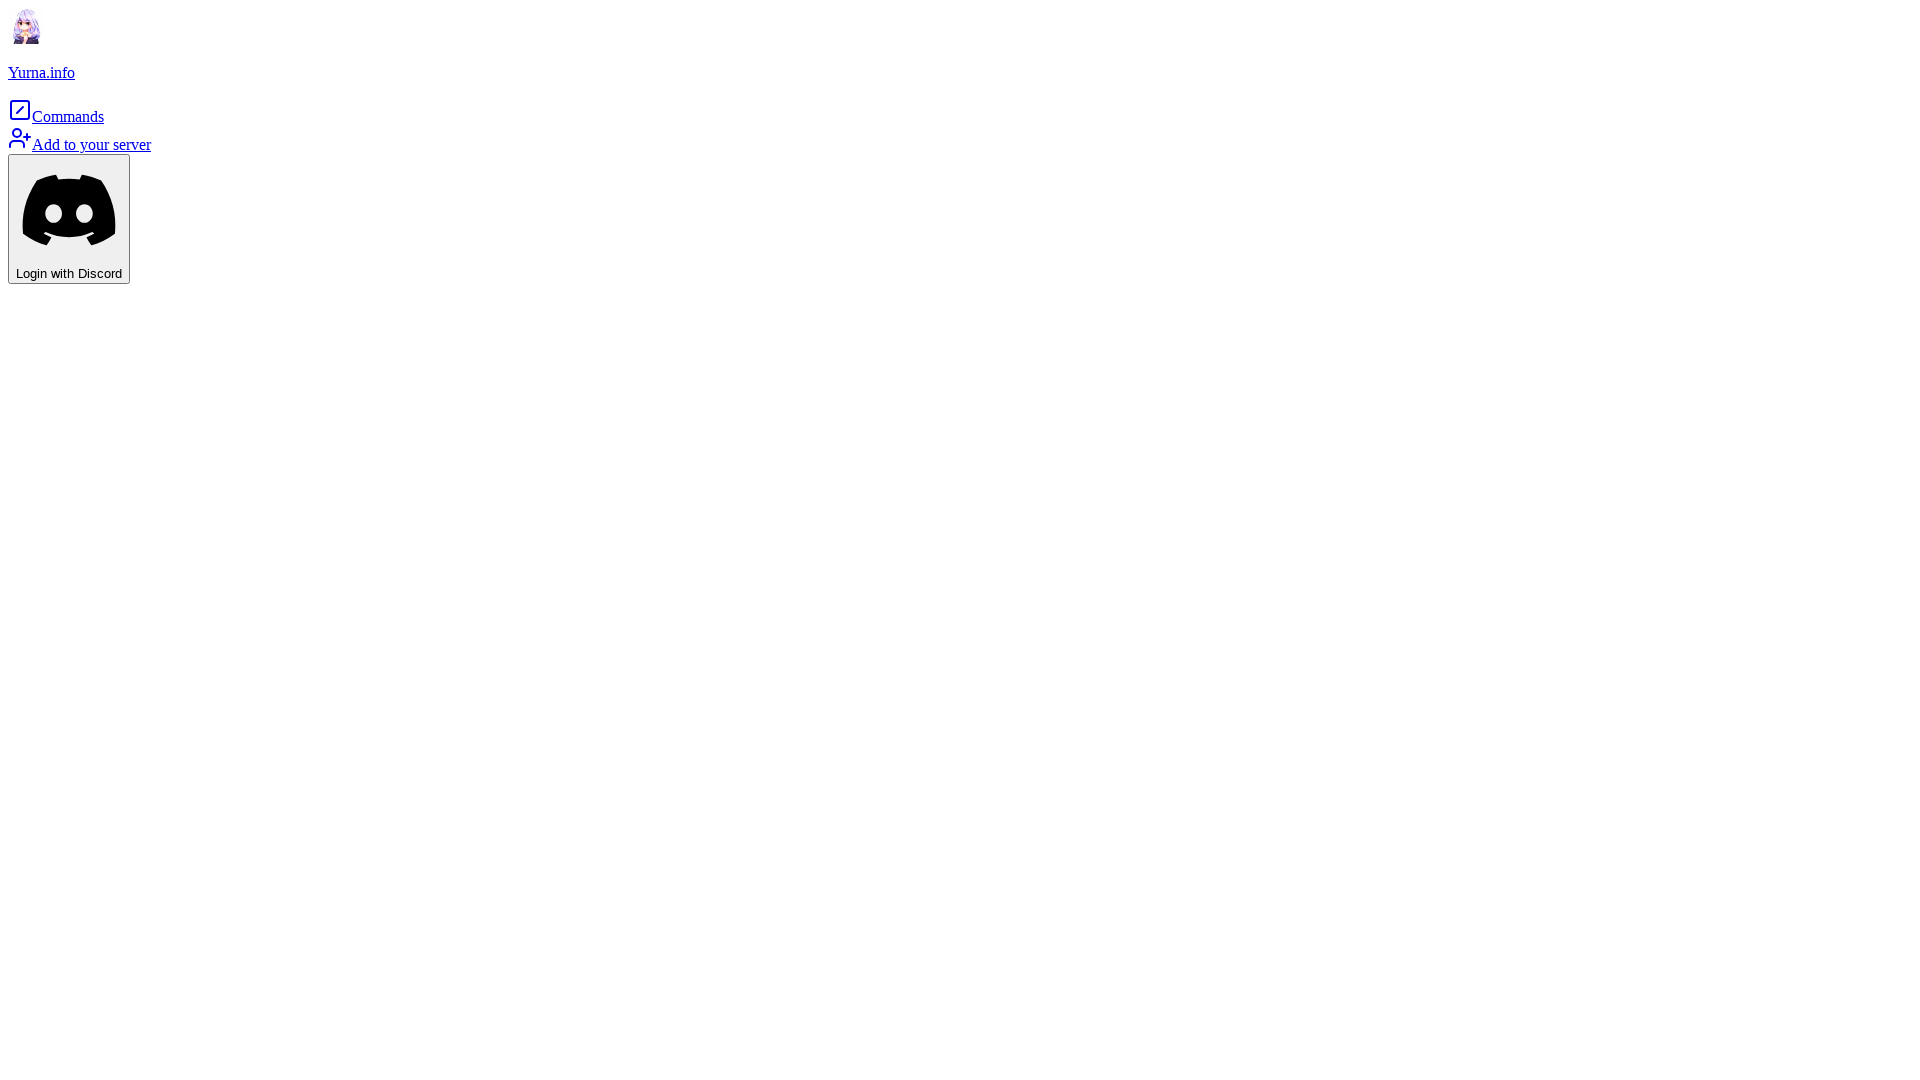

Navigated to commands page
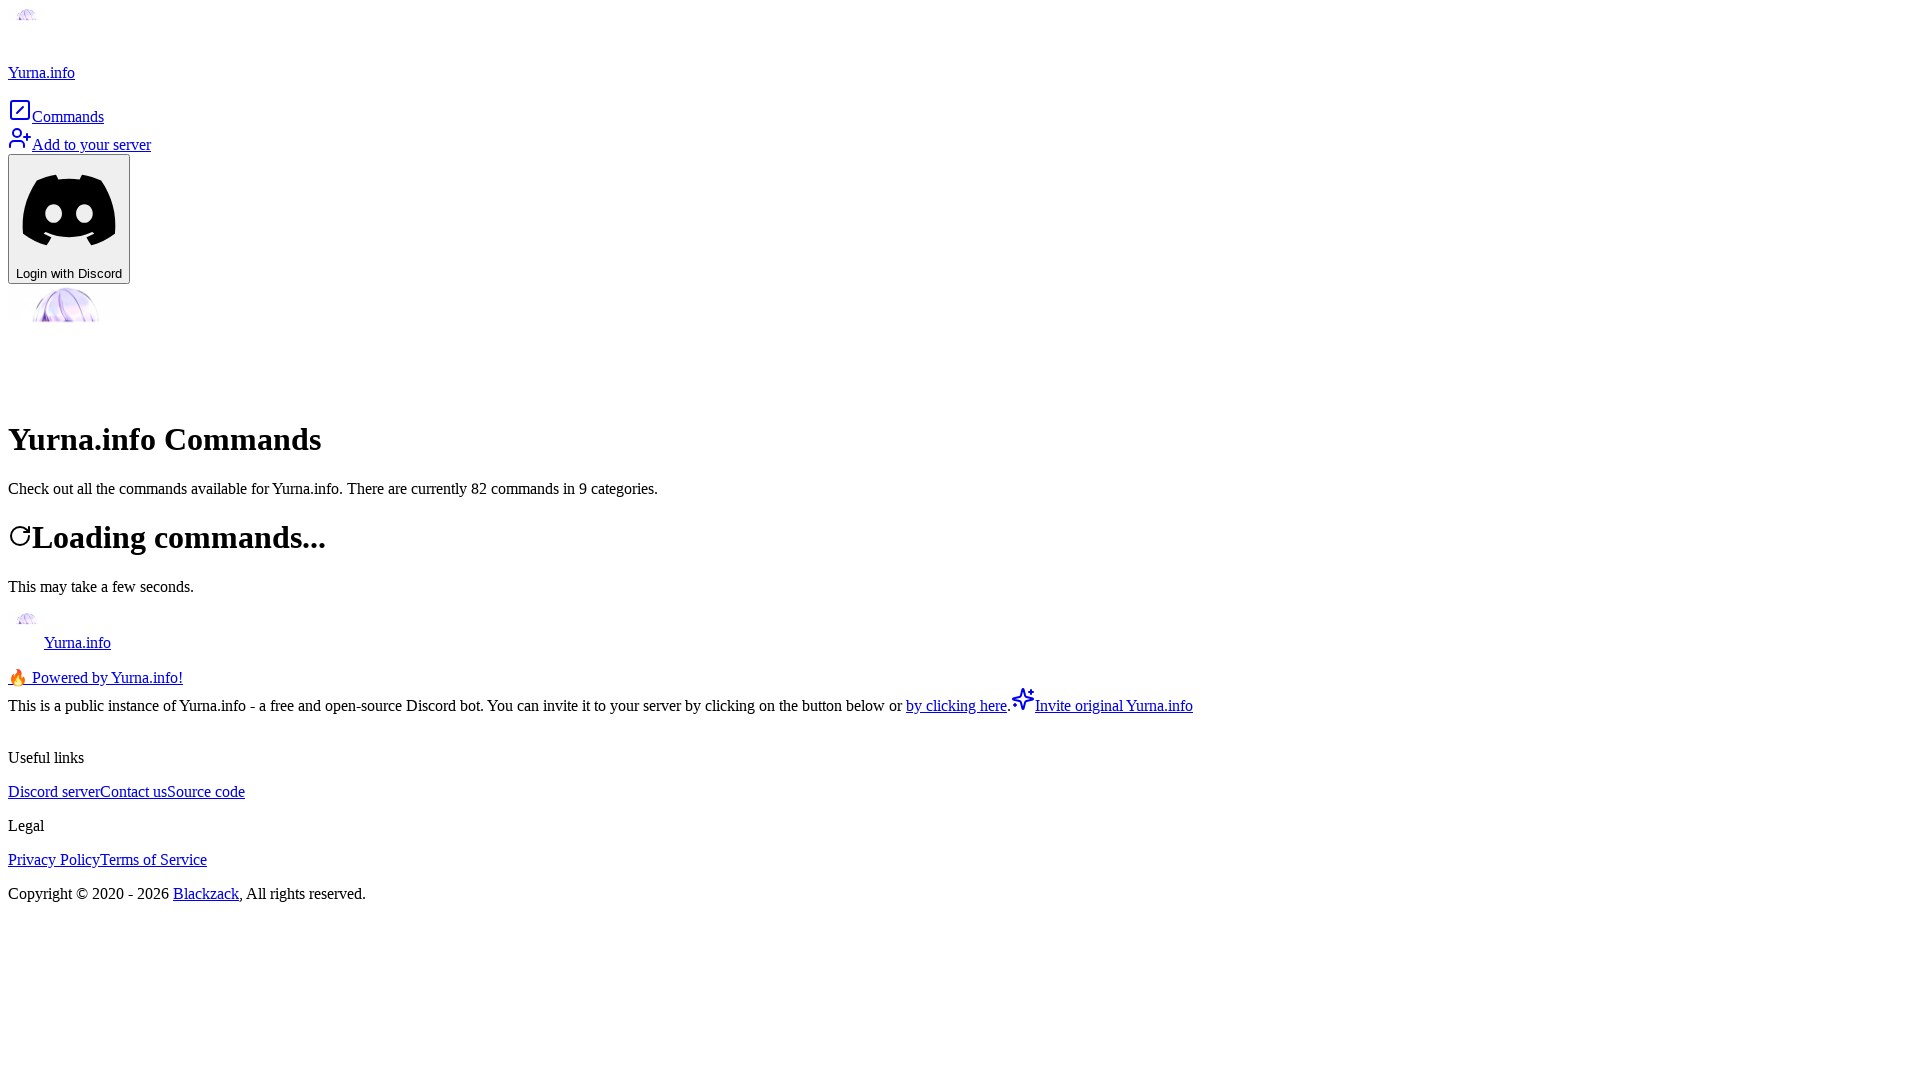

Commands page content loaded
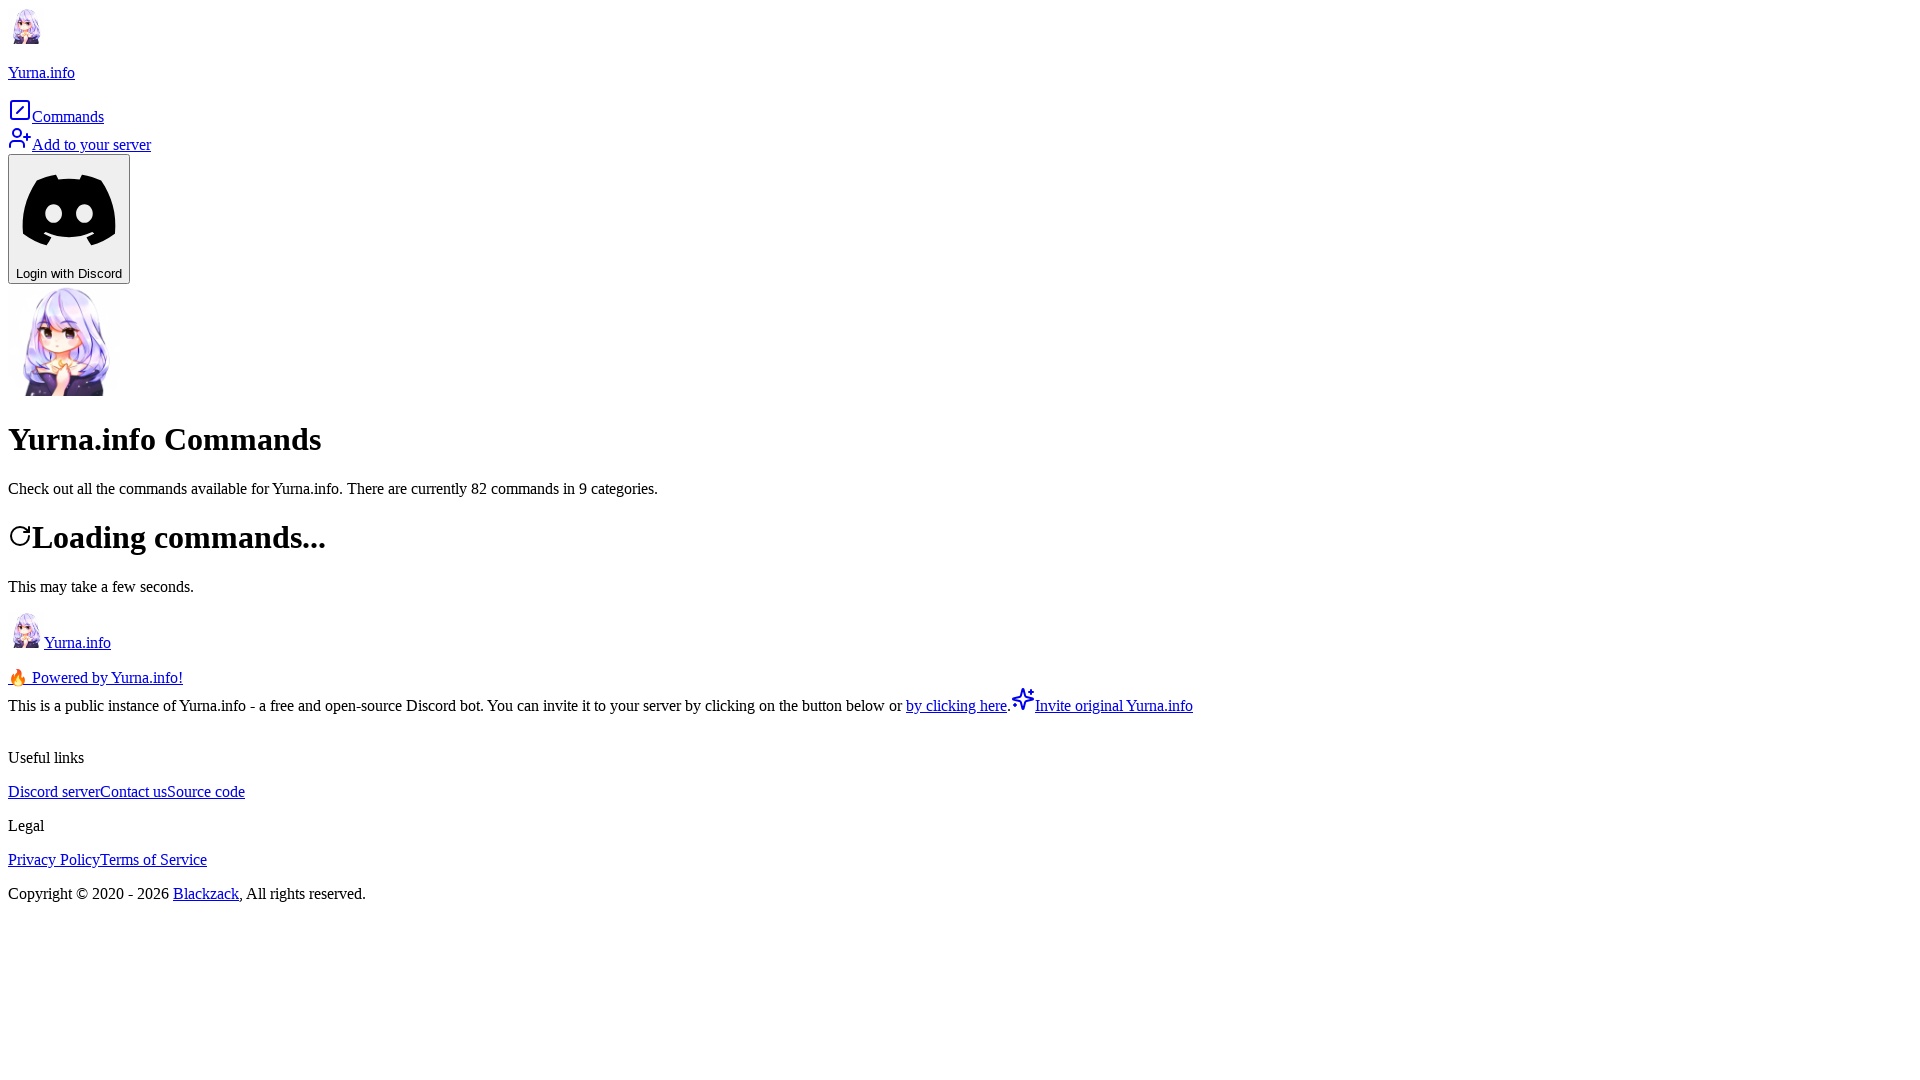

Navigated to auth login page
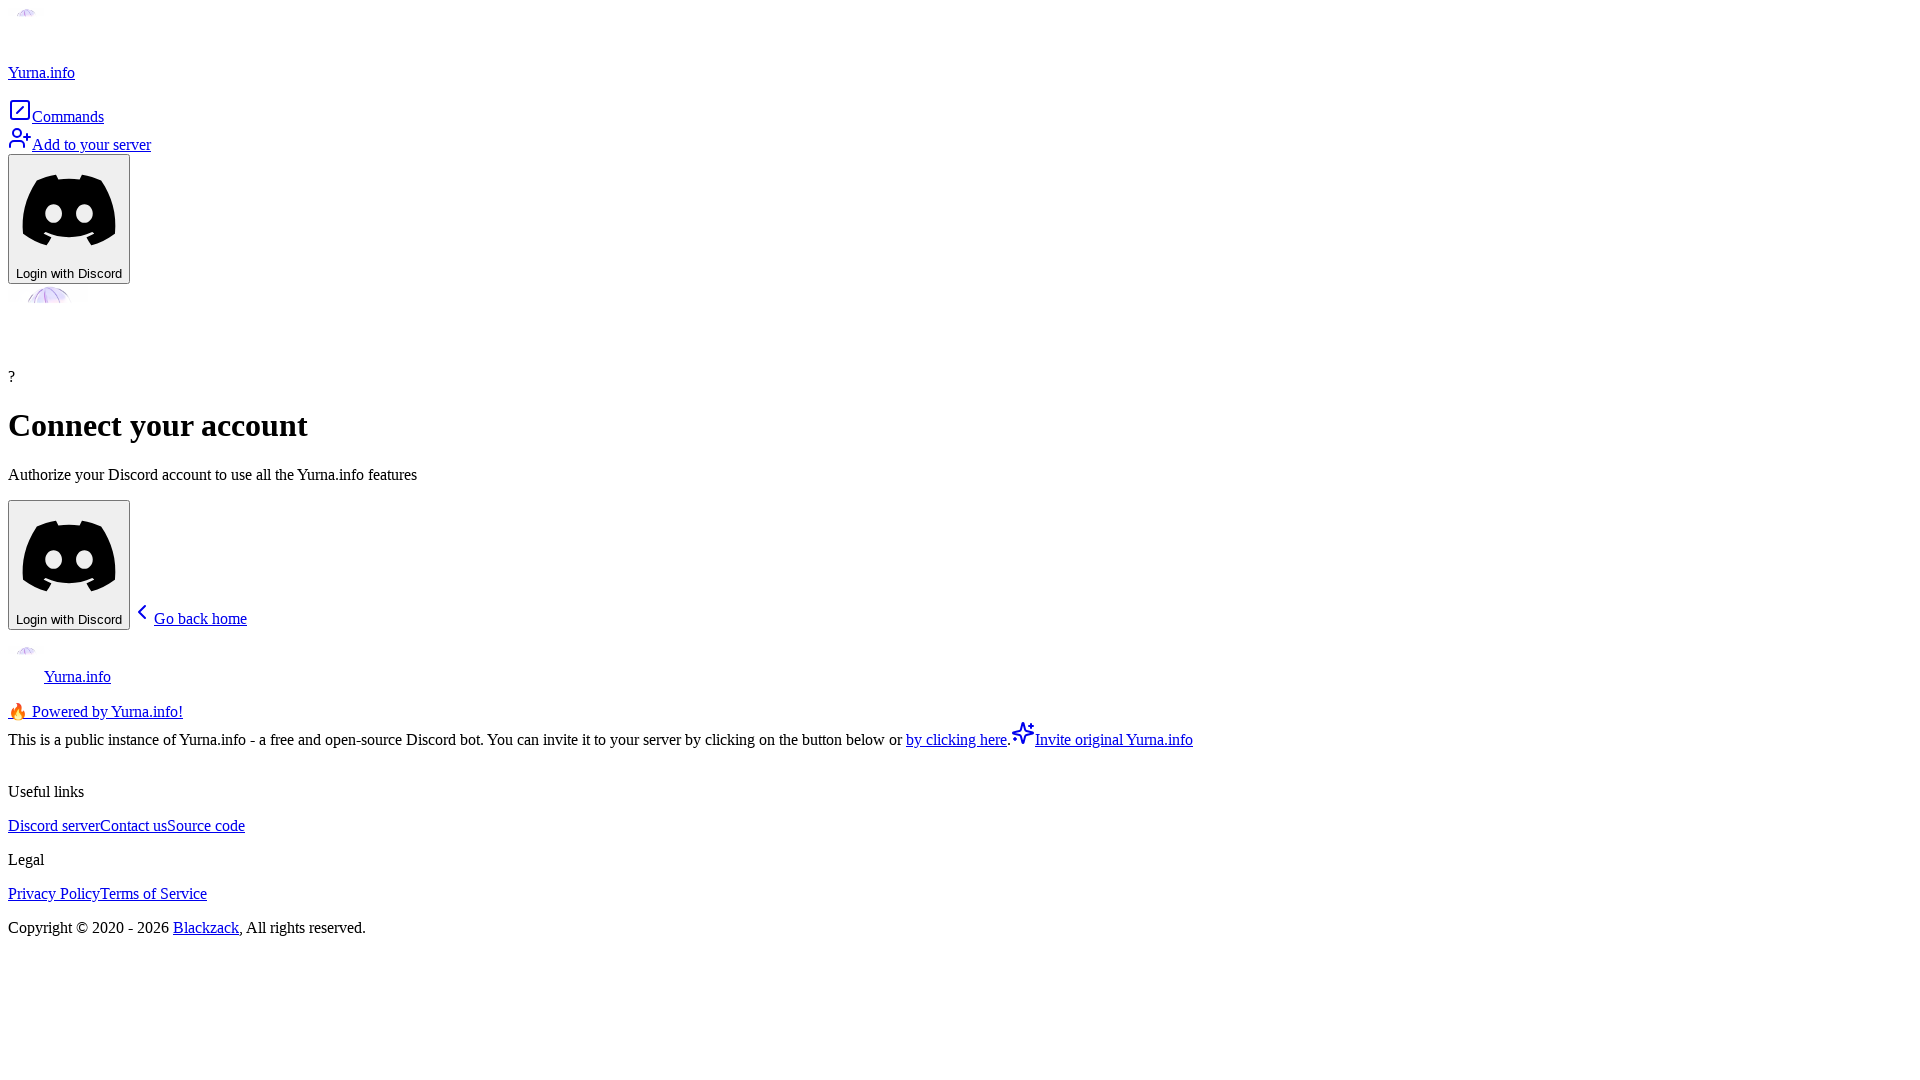

Auth login page content loaded
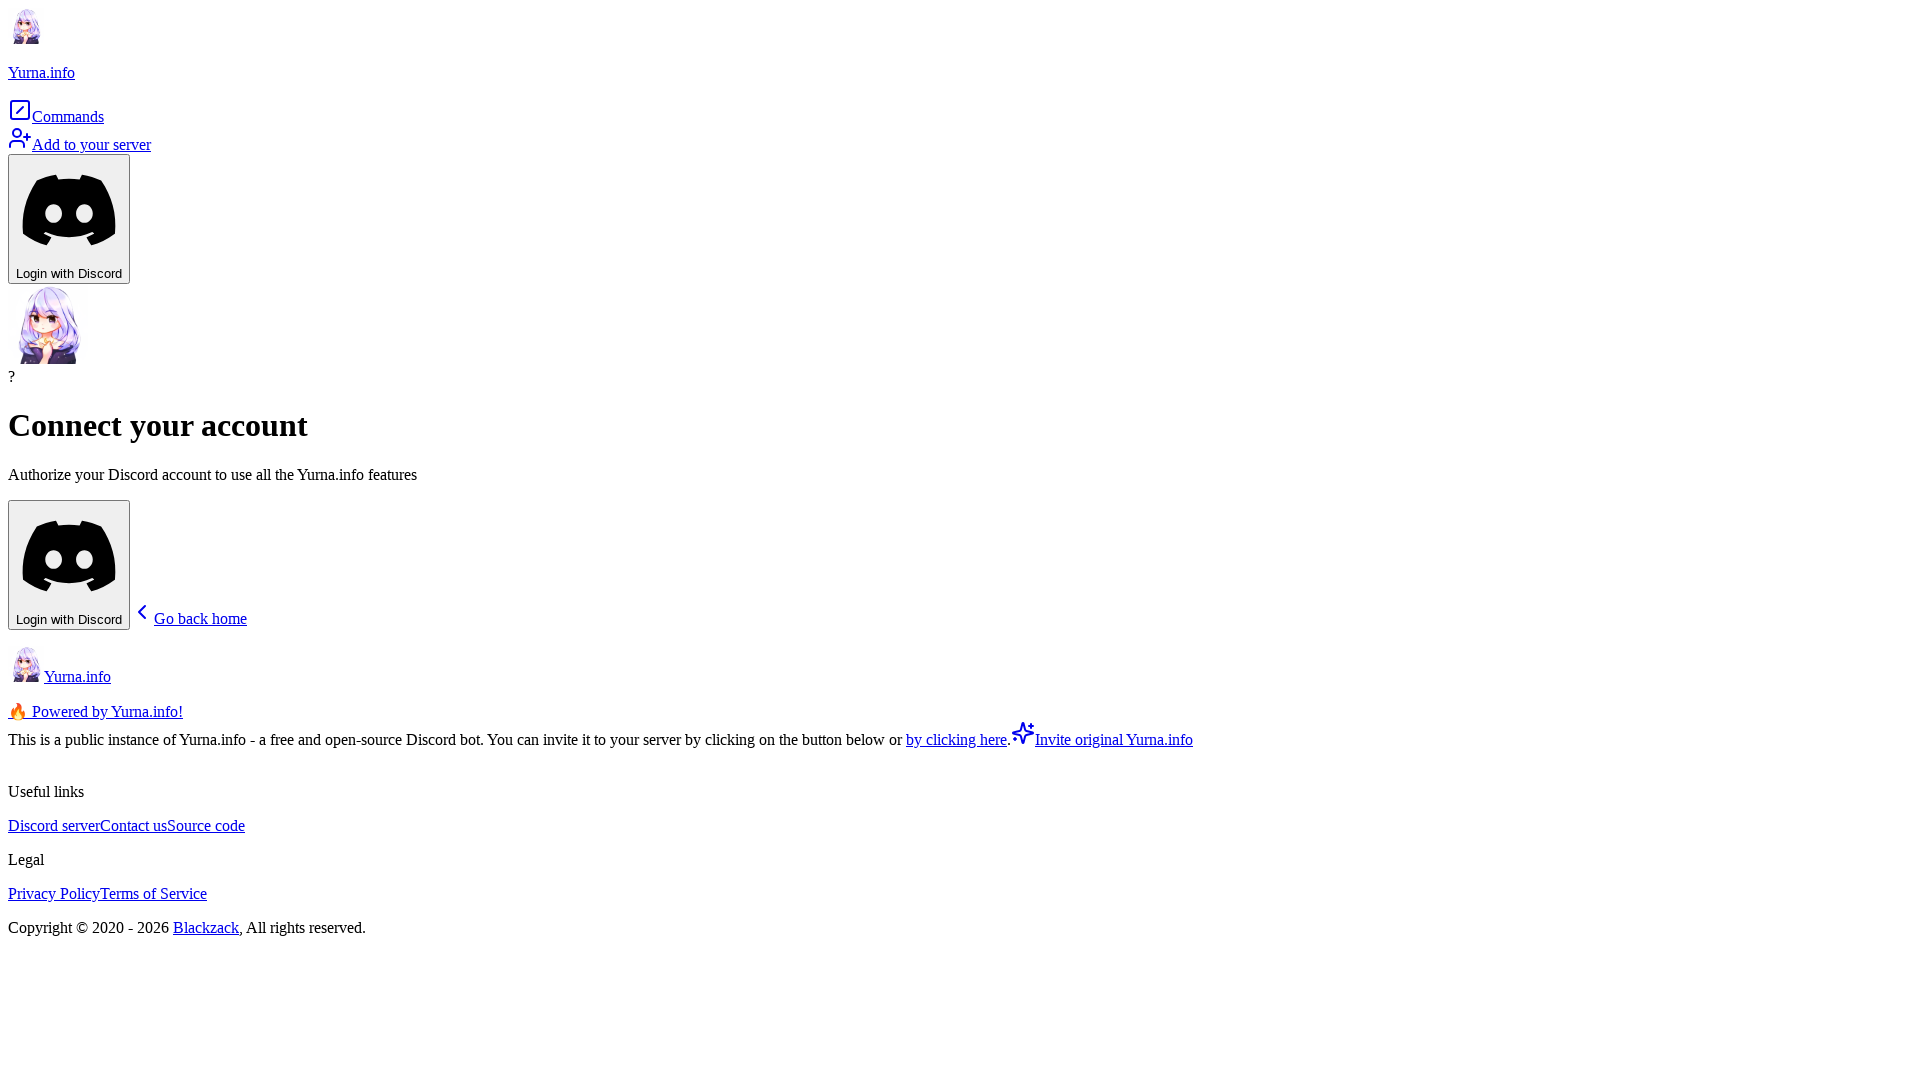

Navigated to privacy policy page
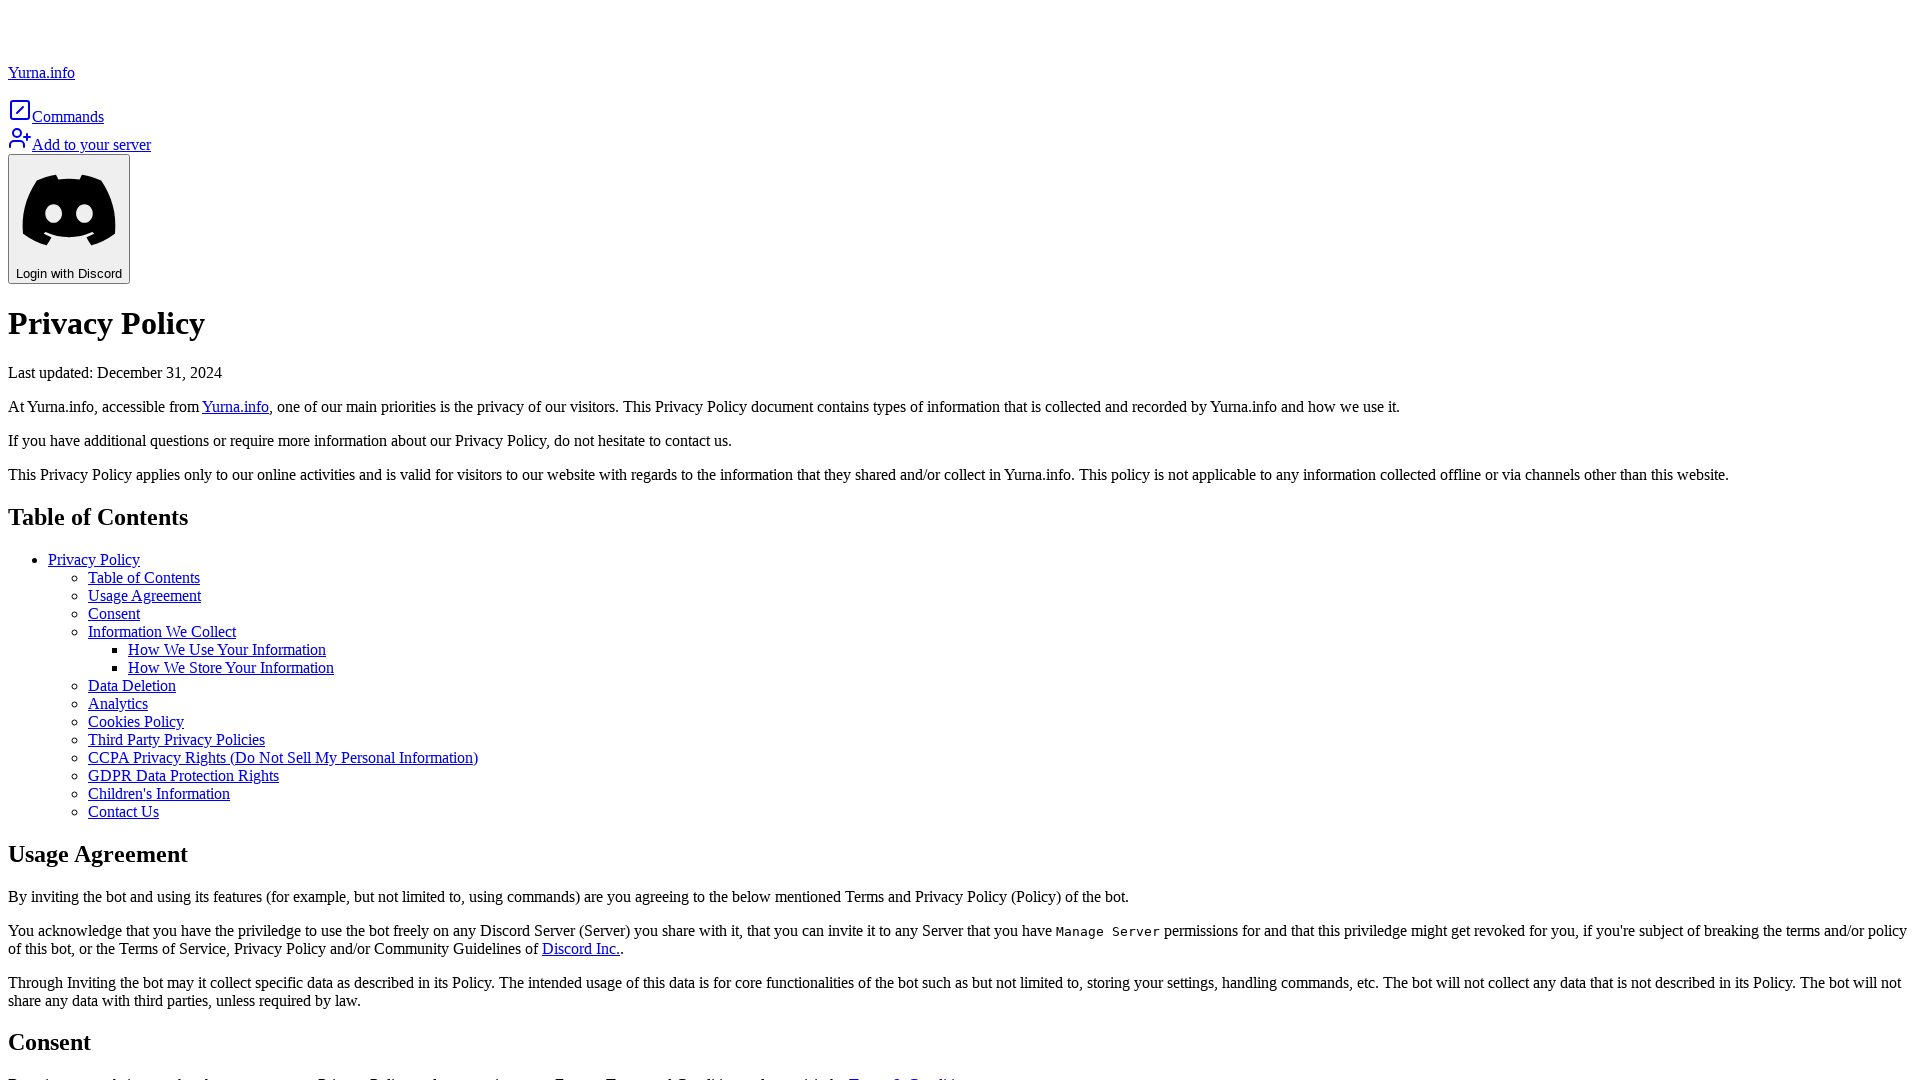

Privacy policy page content loaded
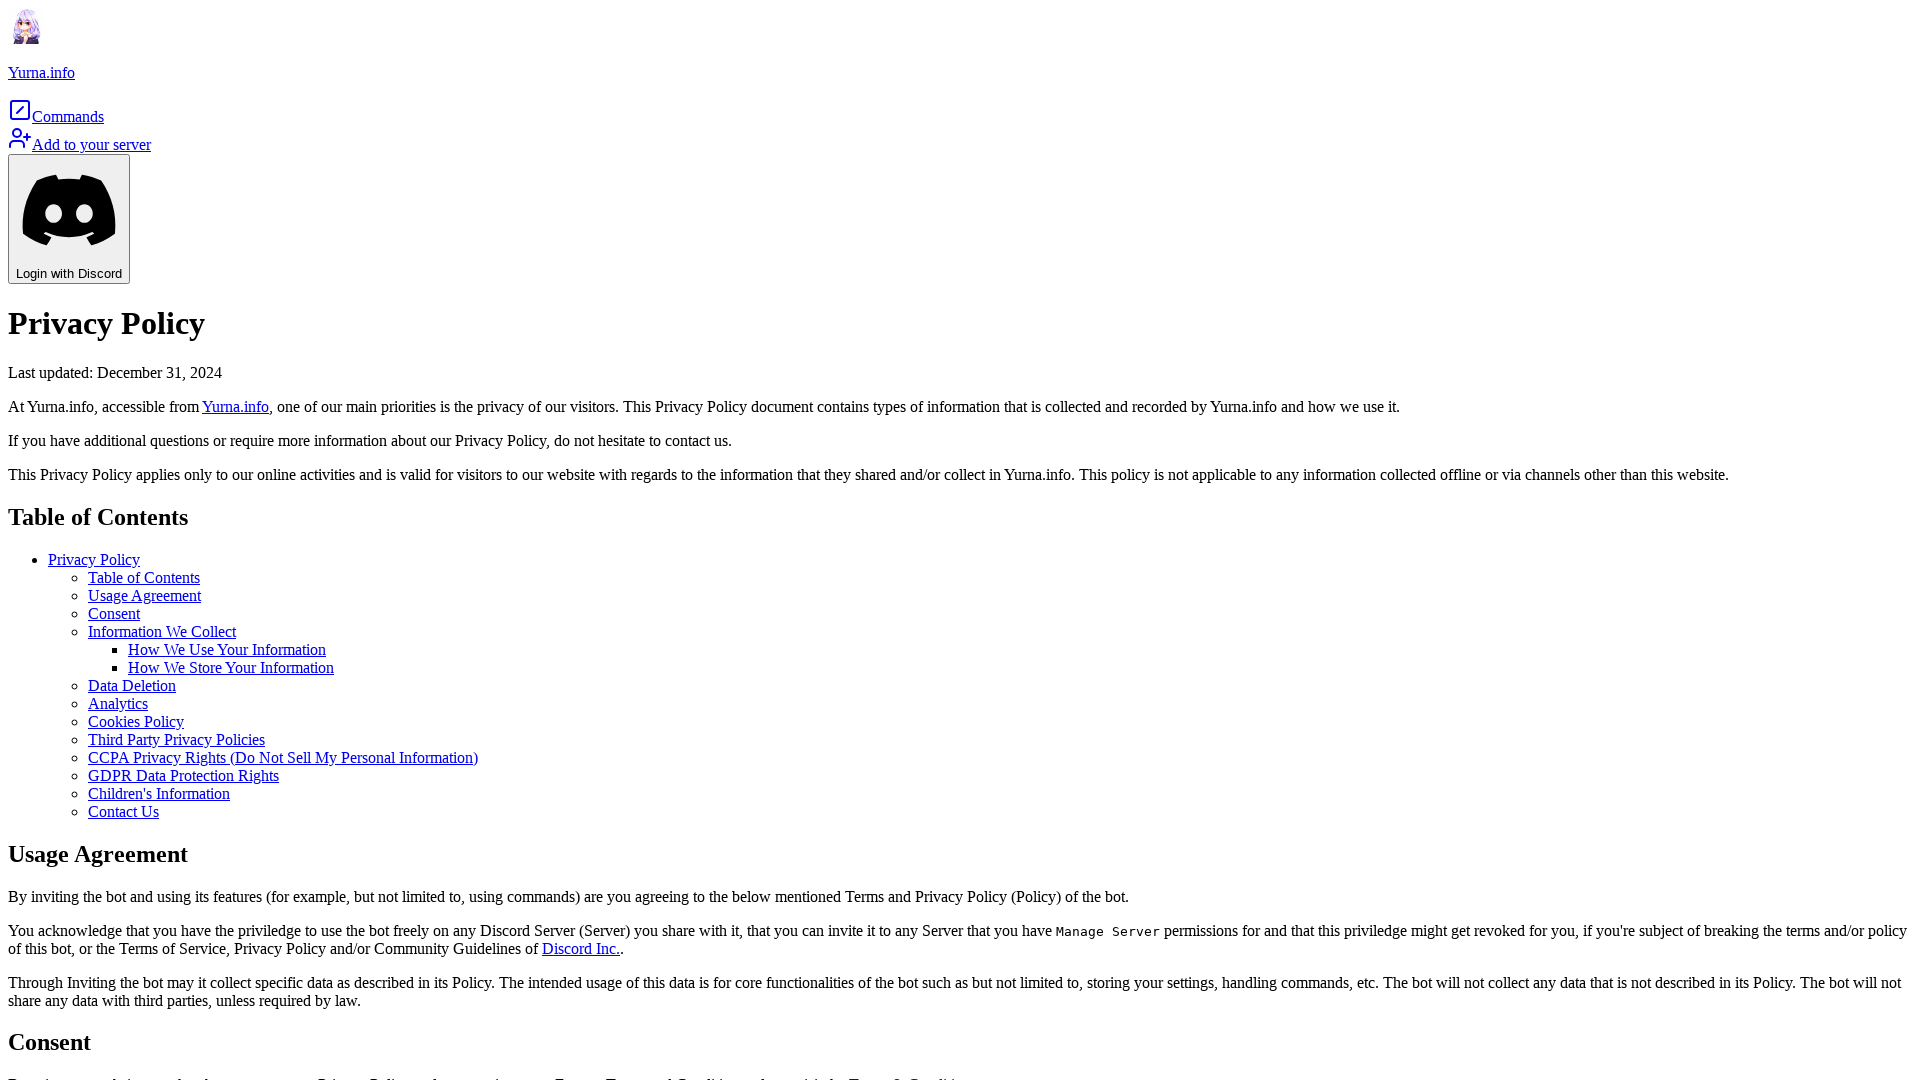

Navigated to terms of service page
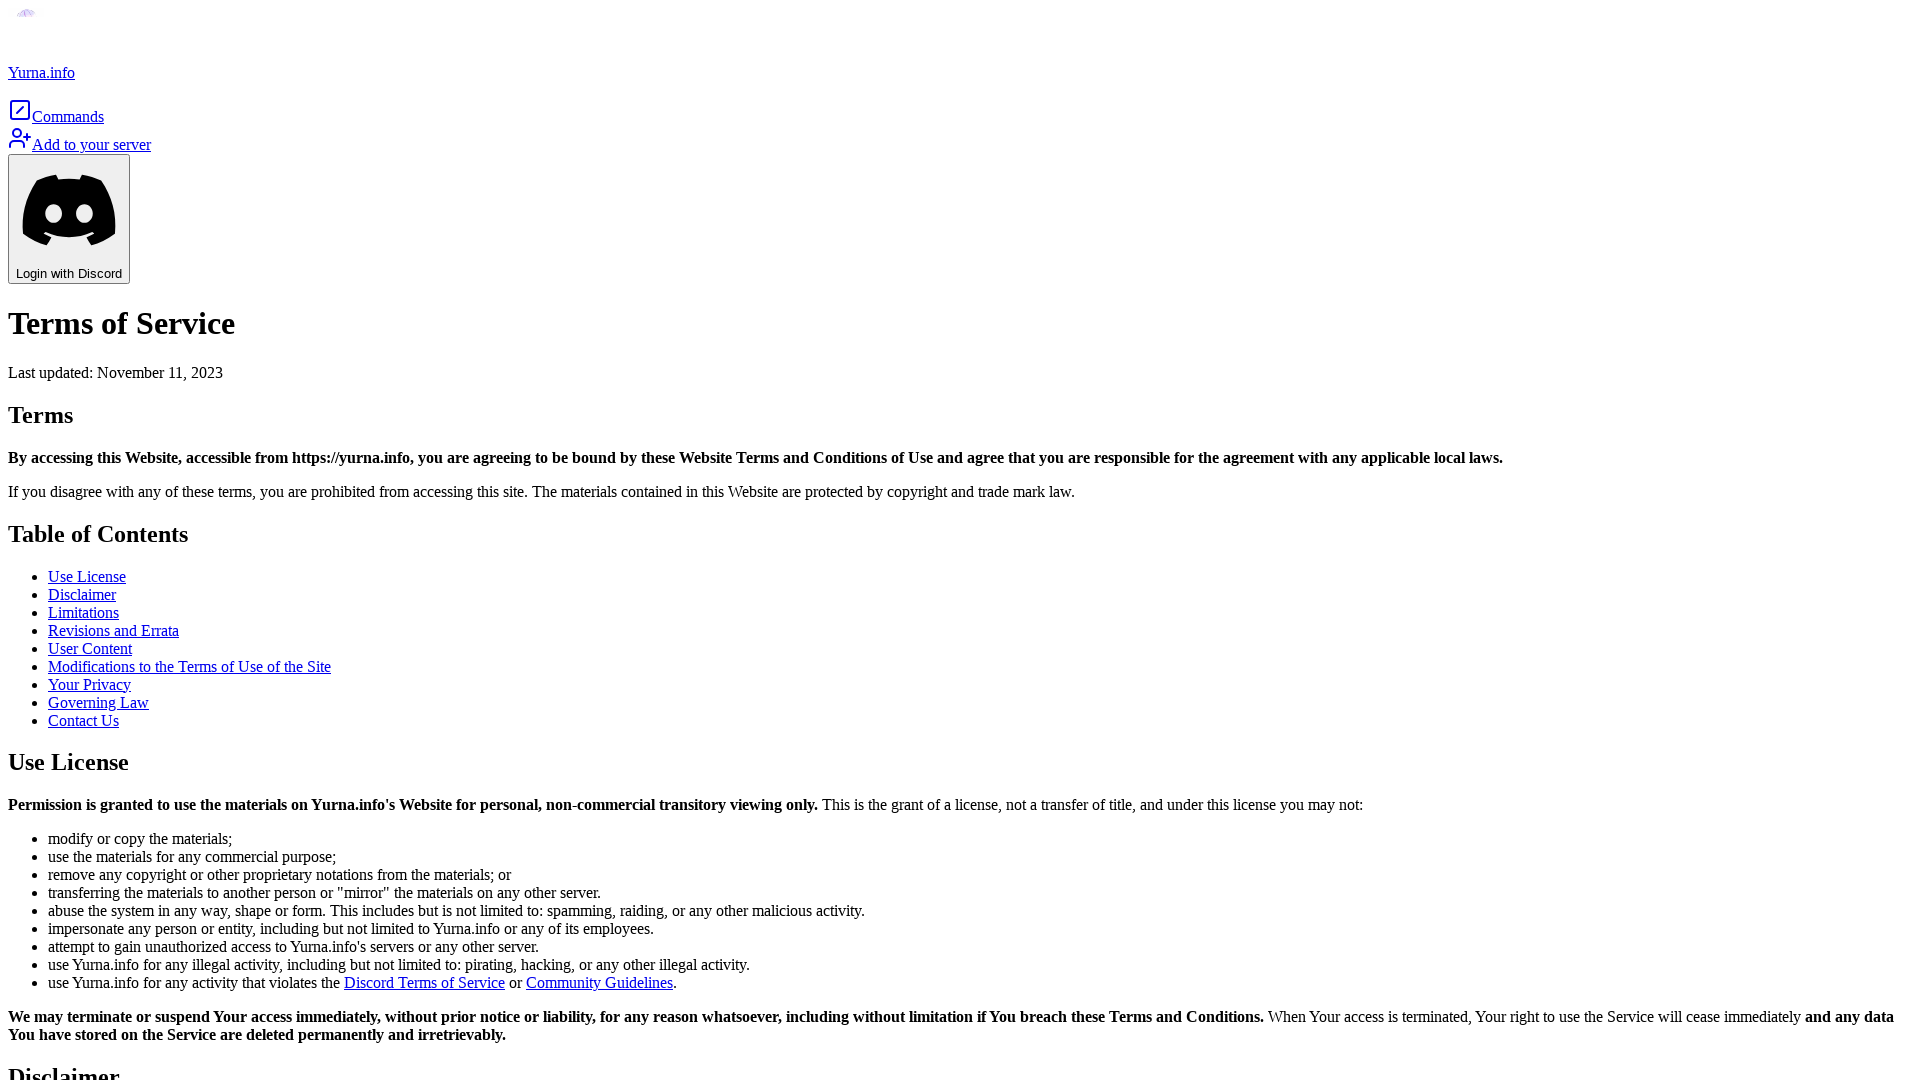

Terms of service page content loaded
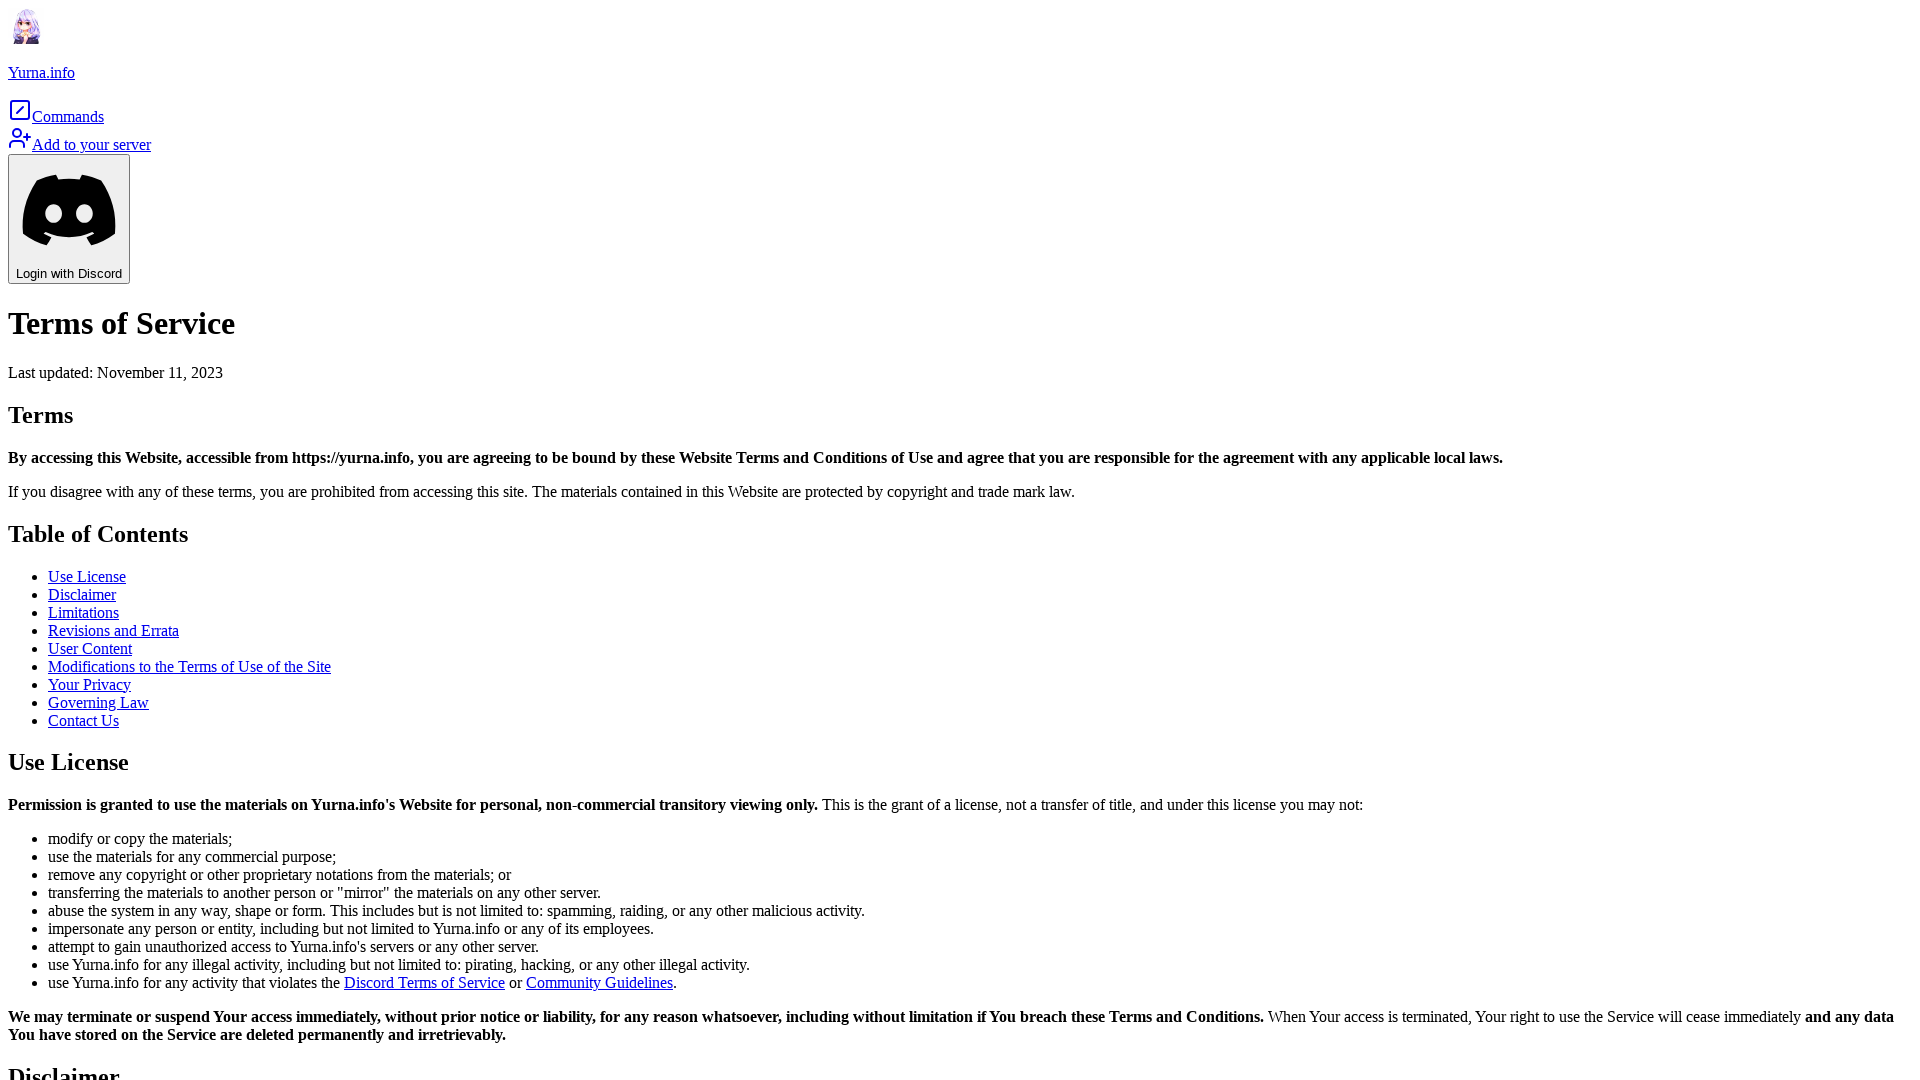

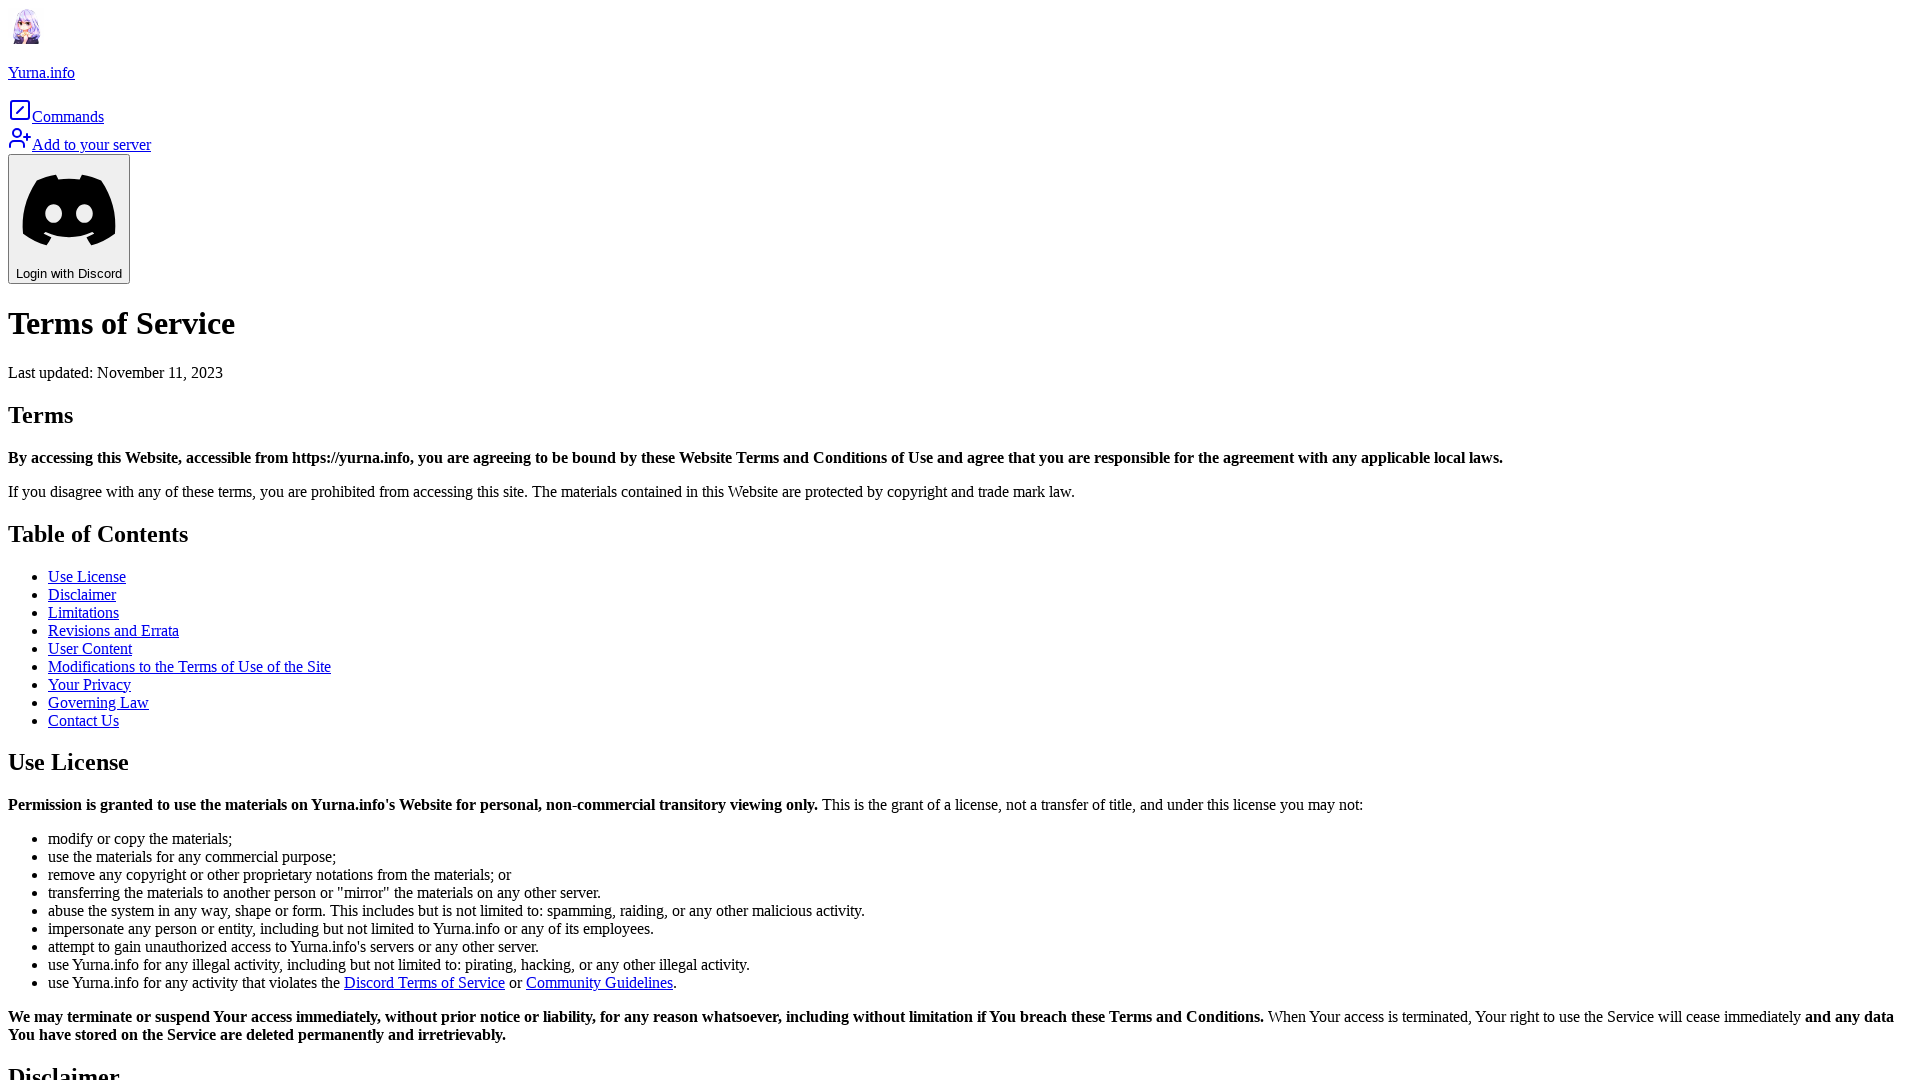